Tests window/tab handling by clicking a link that opens a new window, switching to the new window to verify its content, then switching back to the parent window, and opening a new window programmatically.

Starting URL: https://the-internet.herokuapp.com/windows

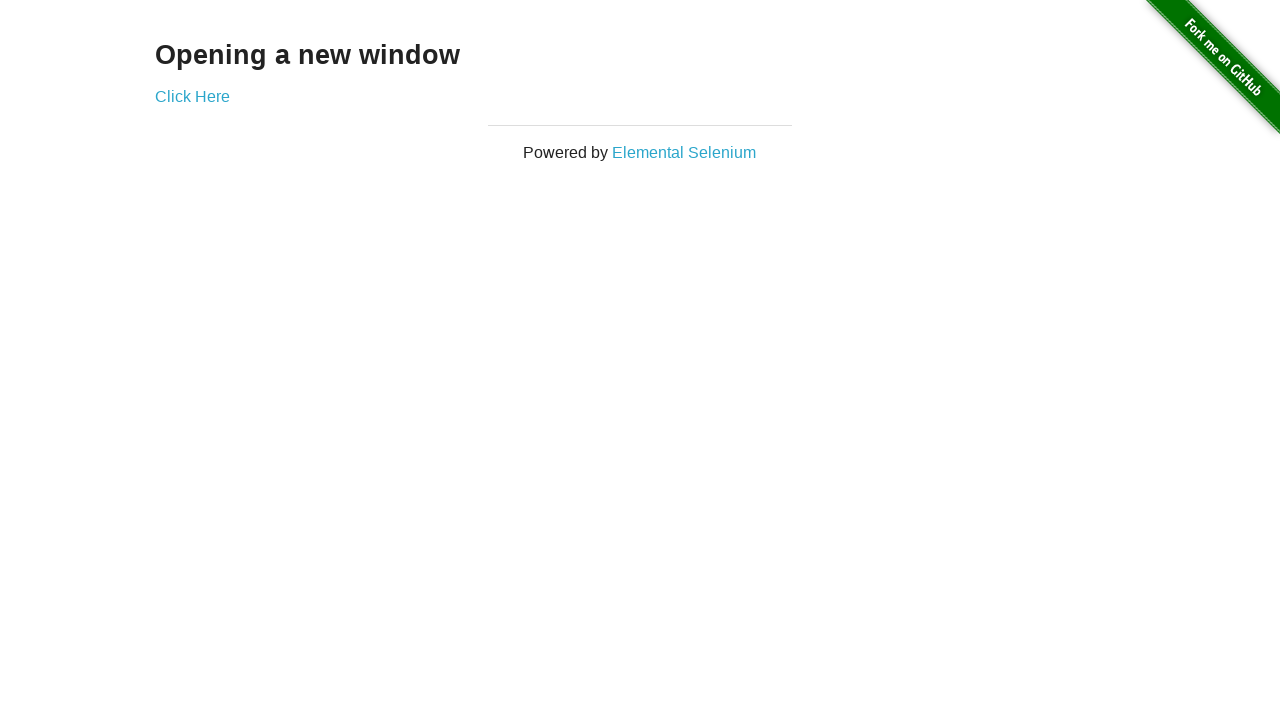

Clicked 'Click Here' link to open new window at (192, 96) on text=Click Here
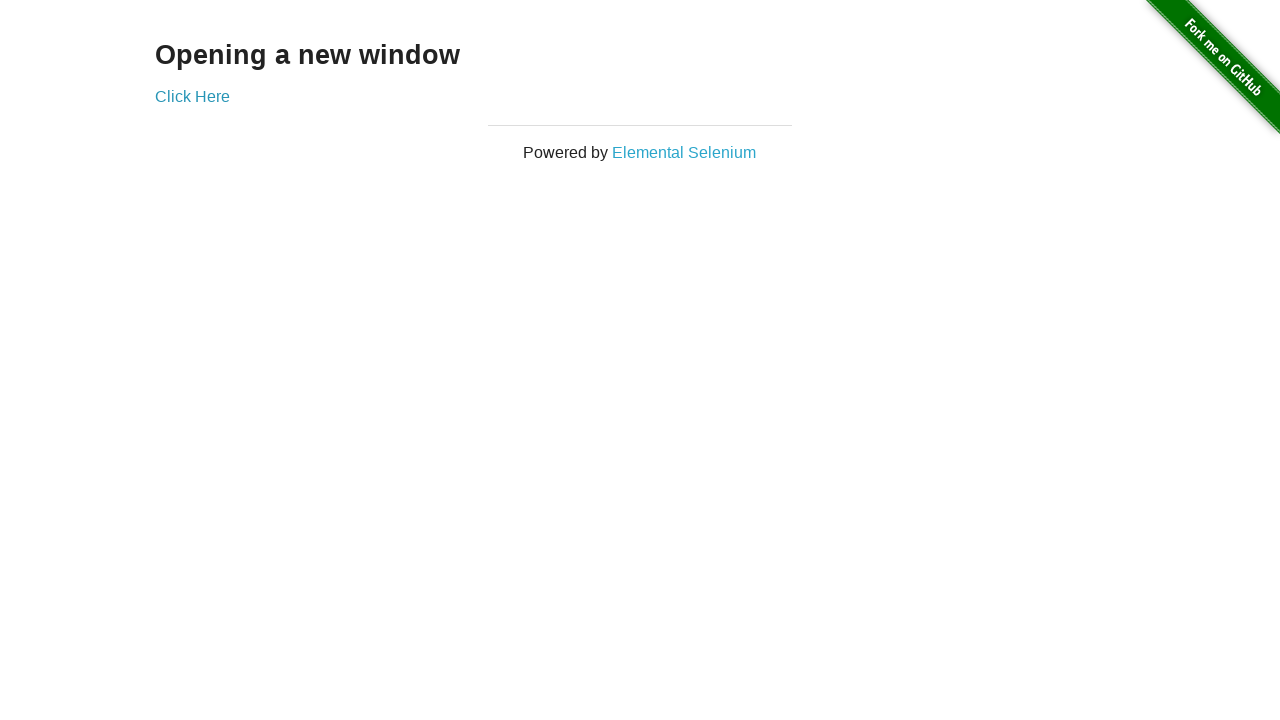

New window/tab opened
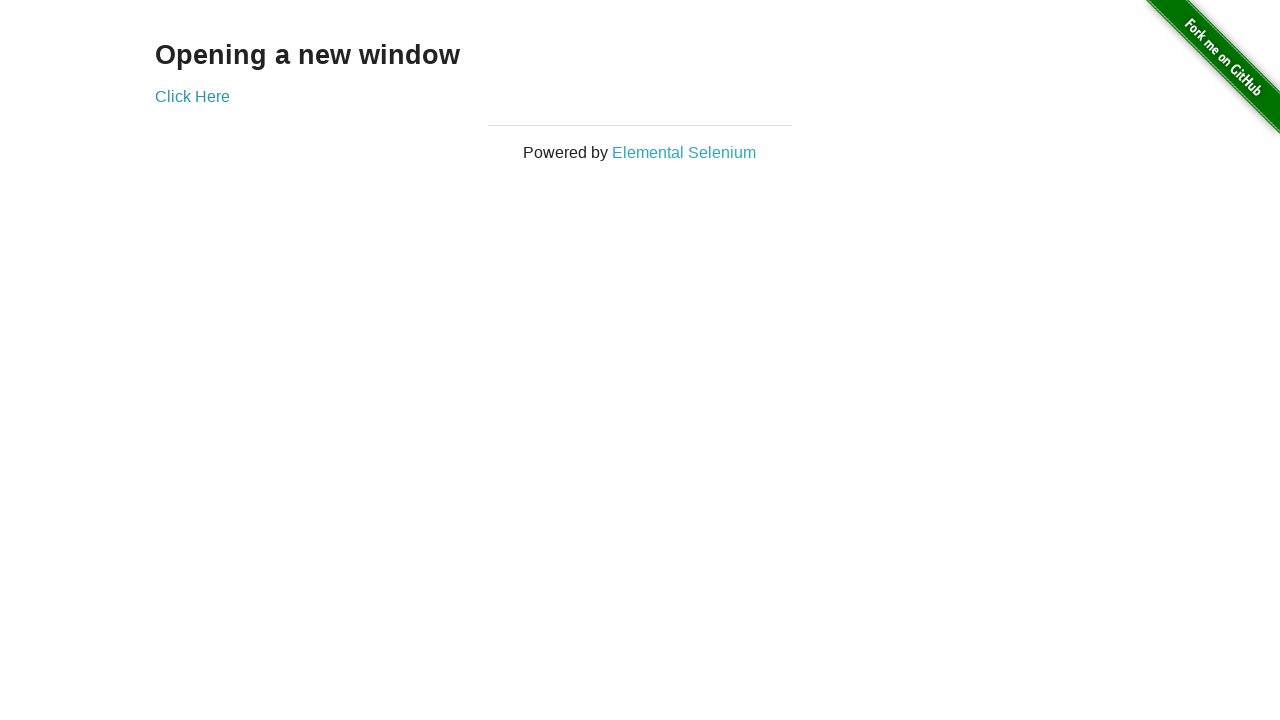

New window loaded completely
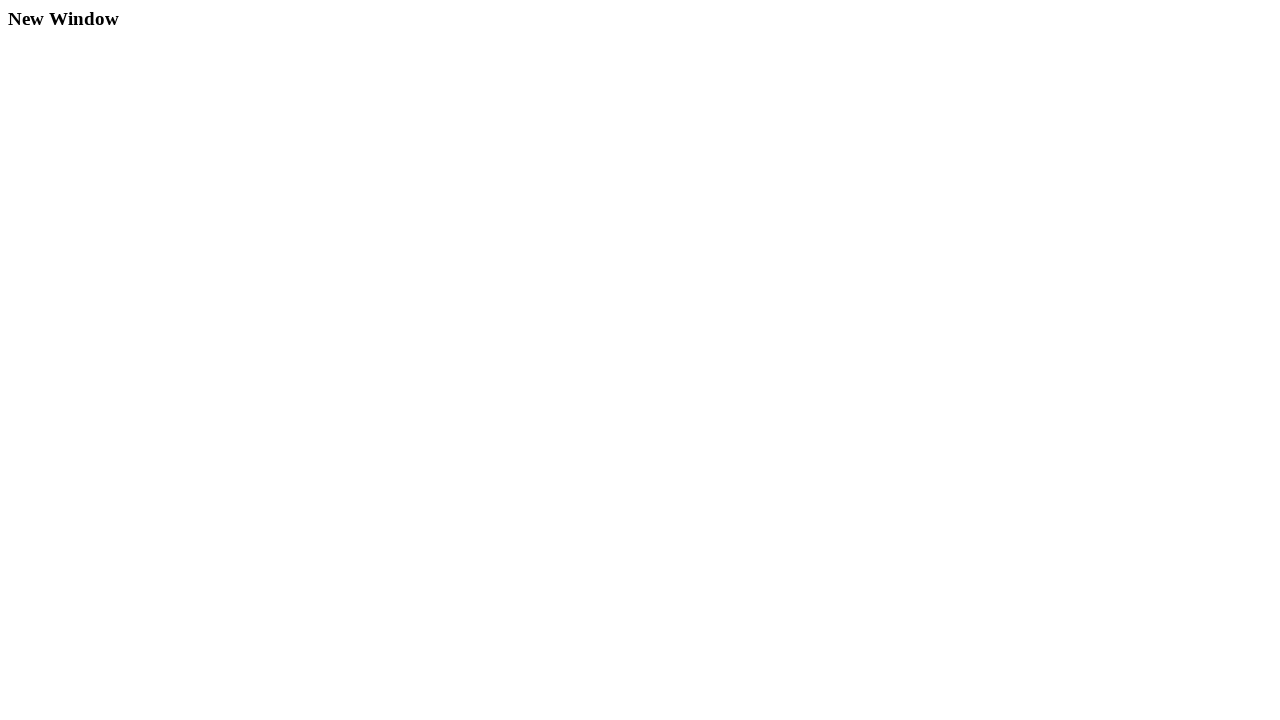

Retrieved child window text: New Window
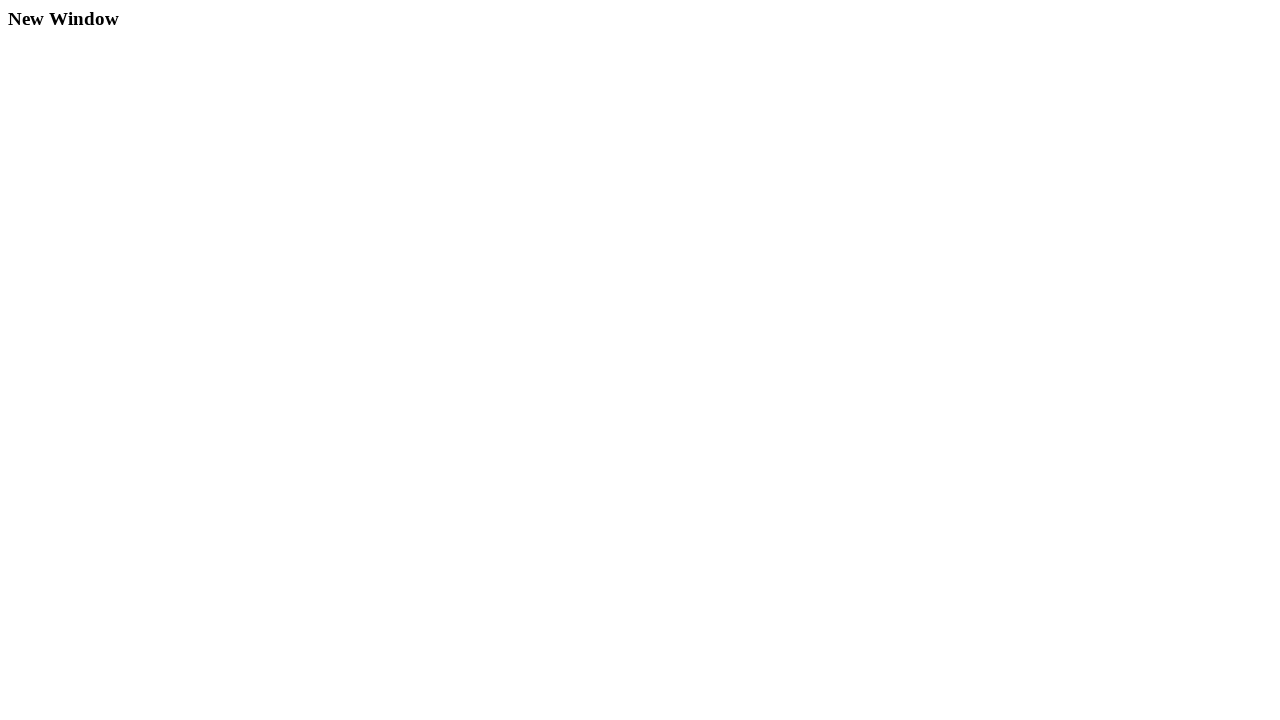

Retrieved child window title: New Window
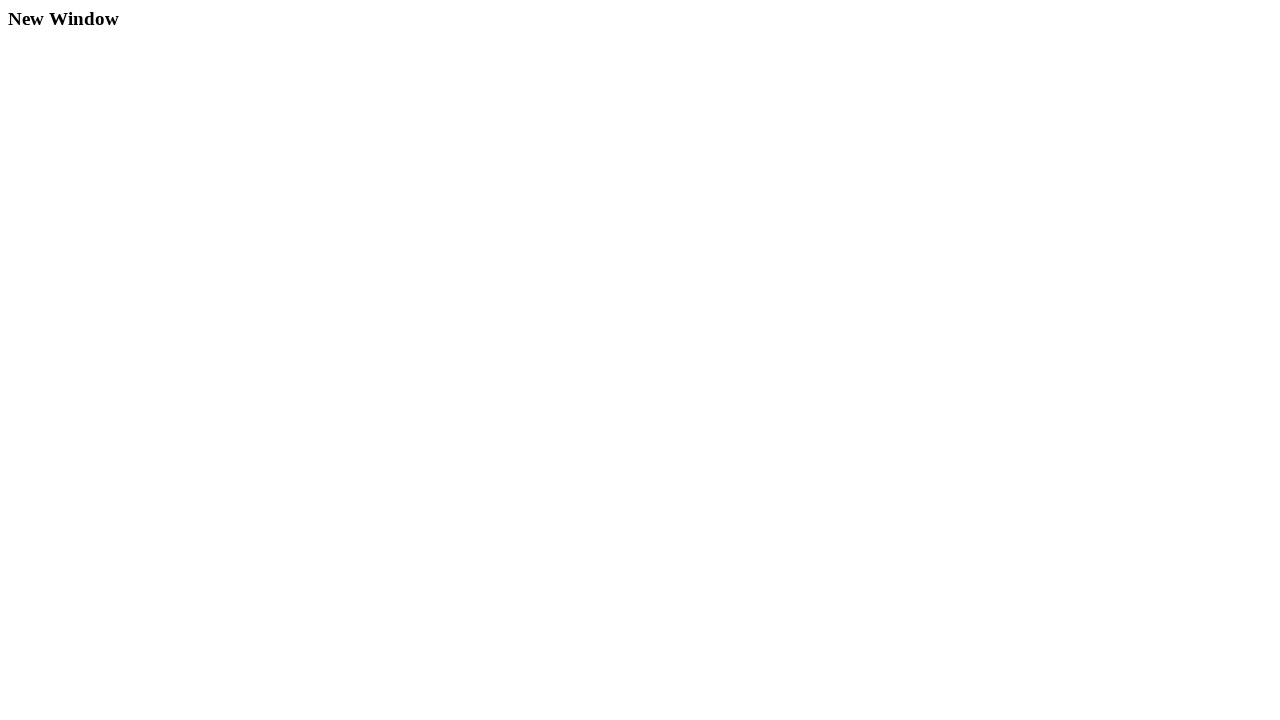

Closed child window/tab
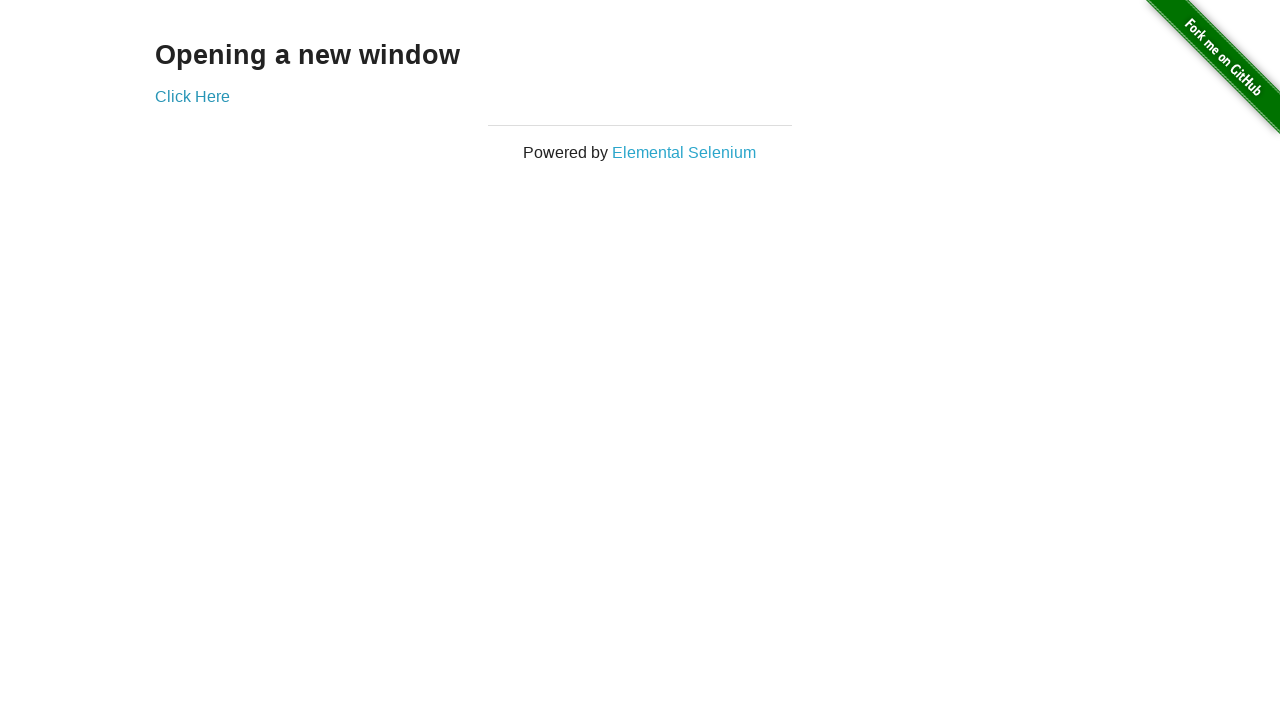

Opened new window programmatically
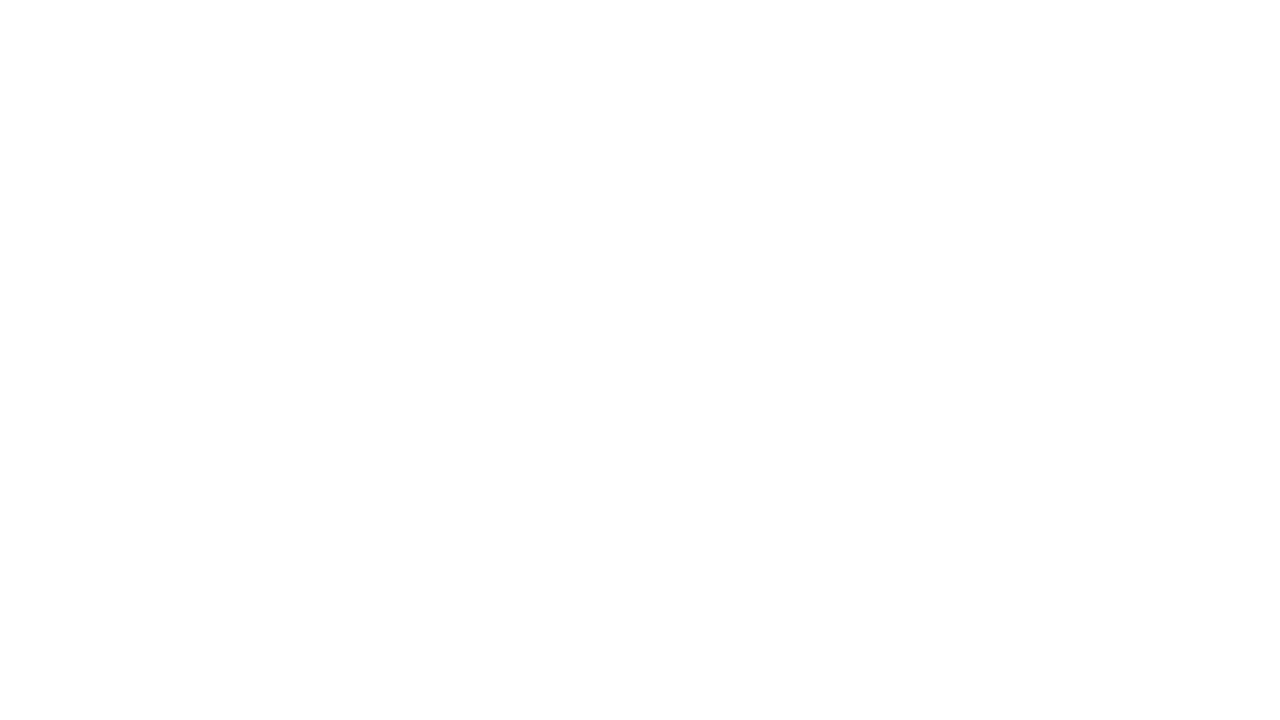

Waited 1000ms in new window
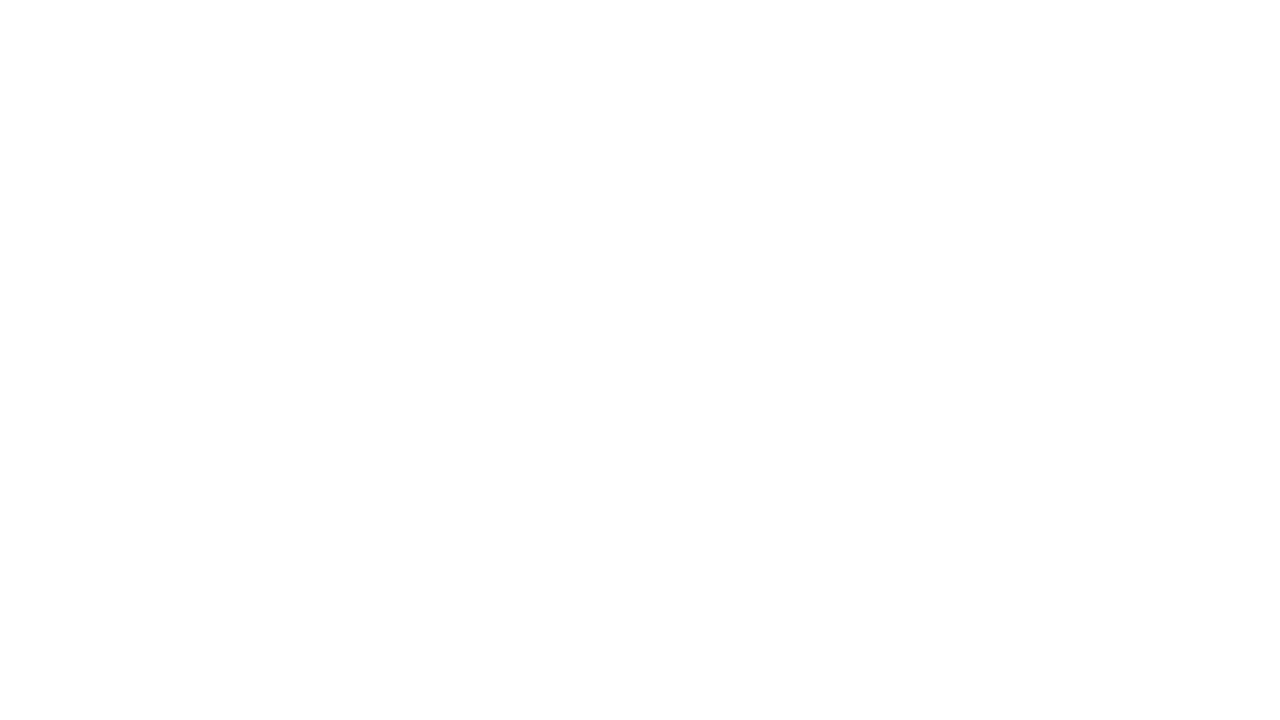

Closed programmatically opened window
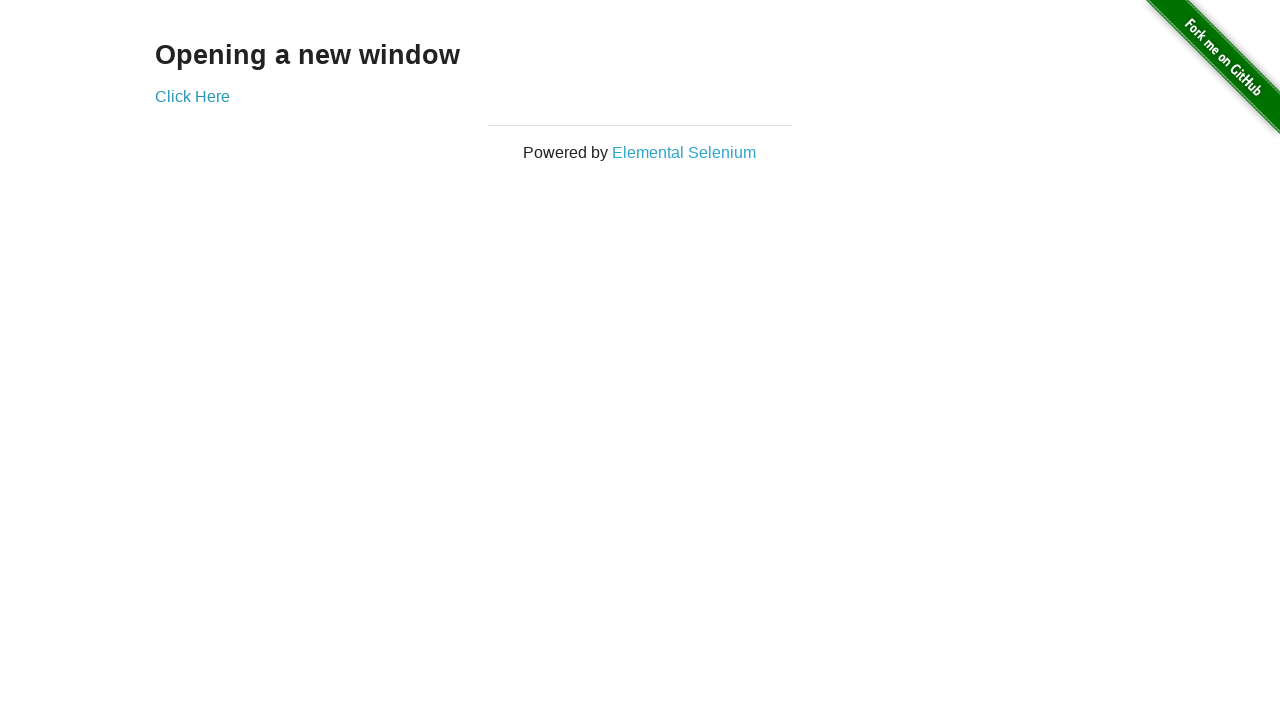

Verified parent window title: The Internet
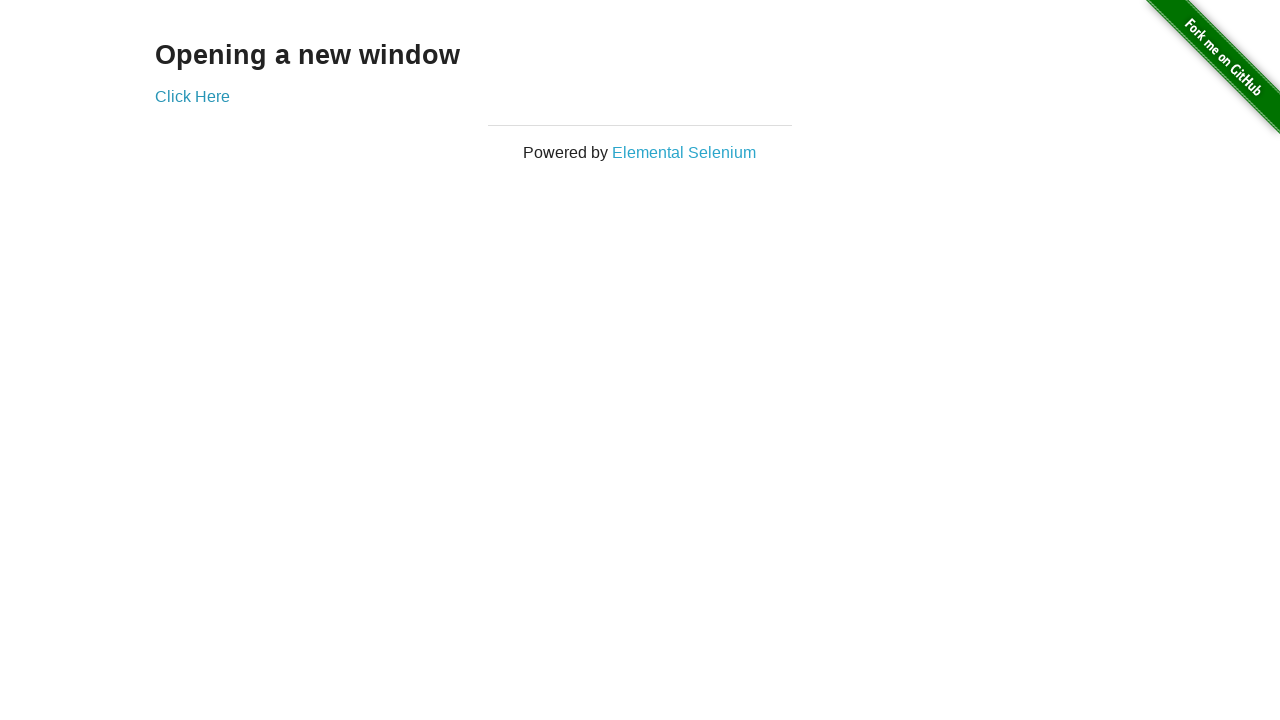

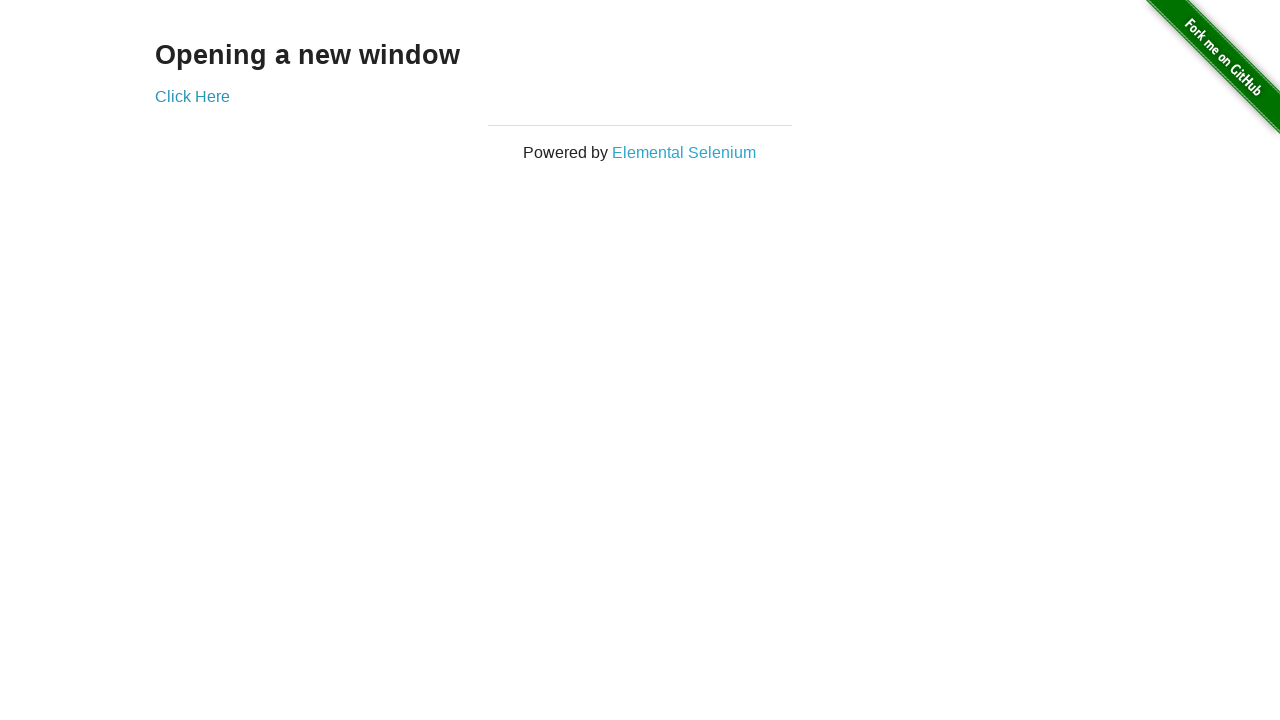